Tests sorting the Due column in ascending order using semantic class selectors on the second table with better markup.

Starting URL: http://the-internet.herokuapp.com/tables

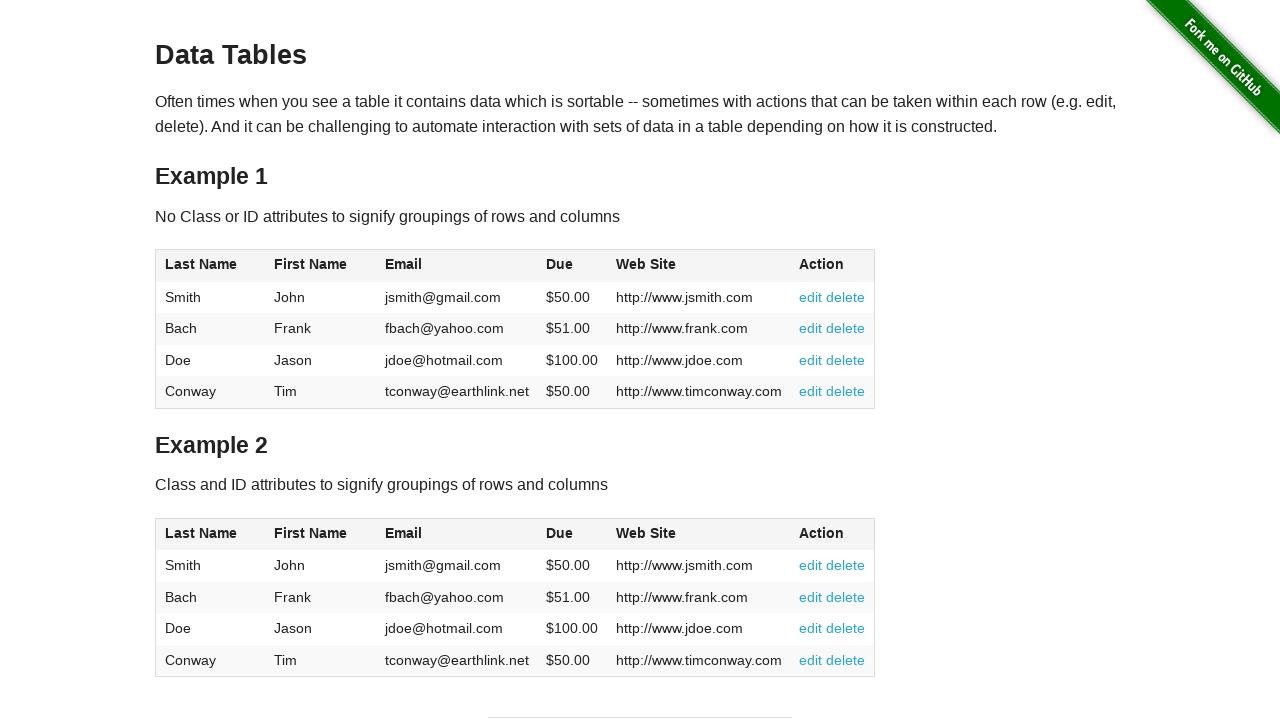

Clicked the Due column header in the second table using semantic class selector at (560, 533) on #table2 thead .dues
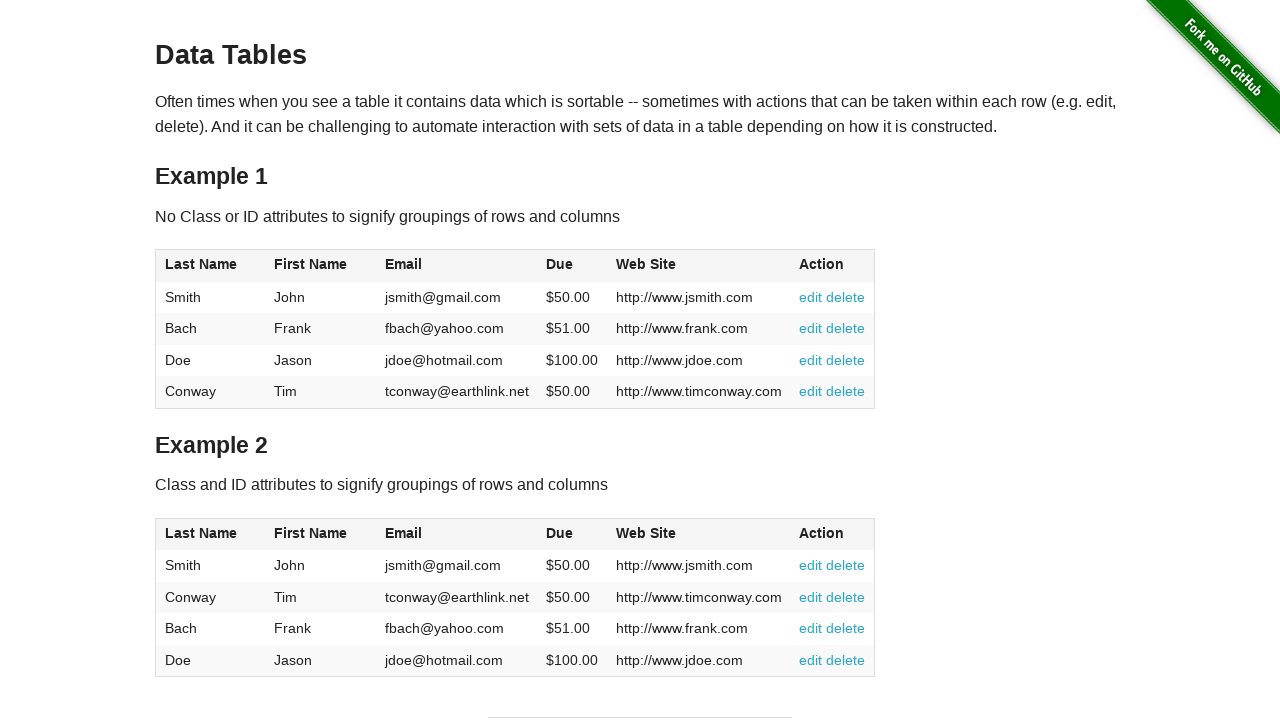

Waited for Due column cells to be visible in the second table
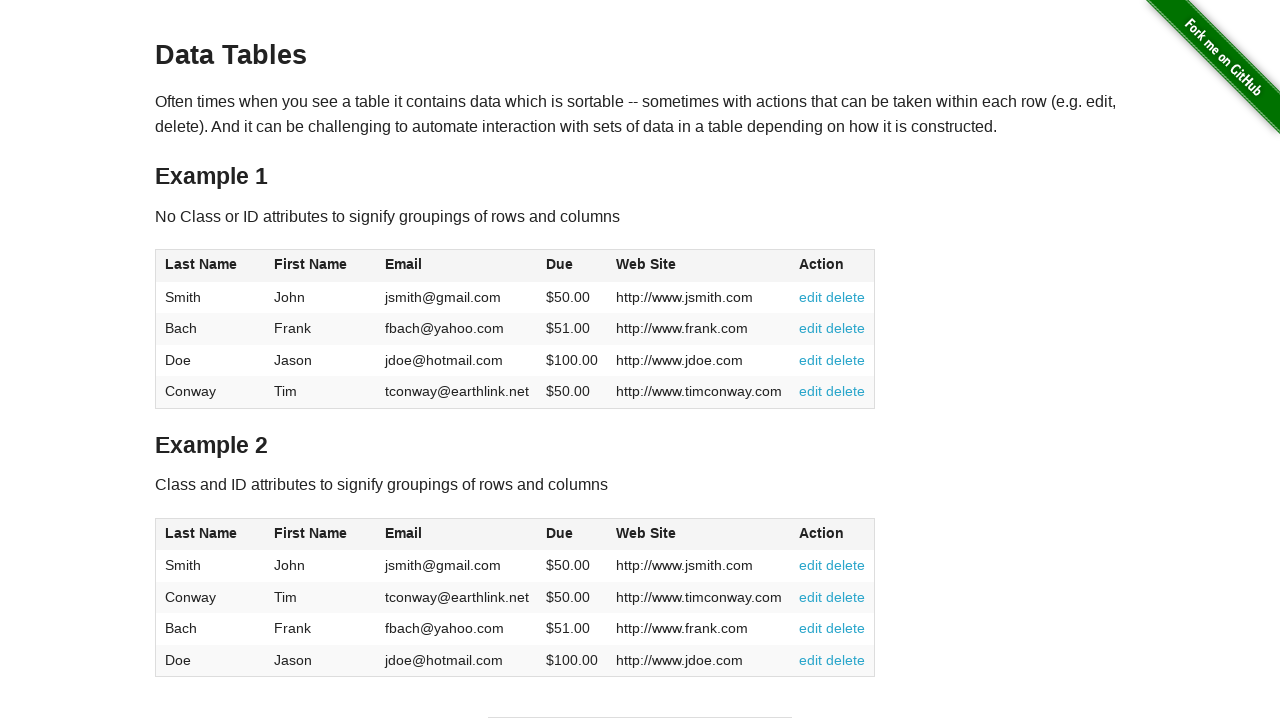

Retrieved all Due column cell elements from the second table
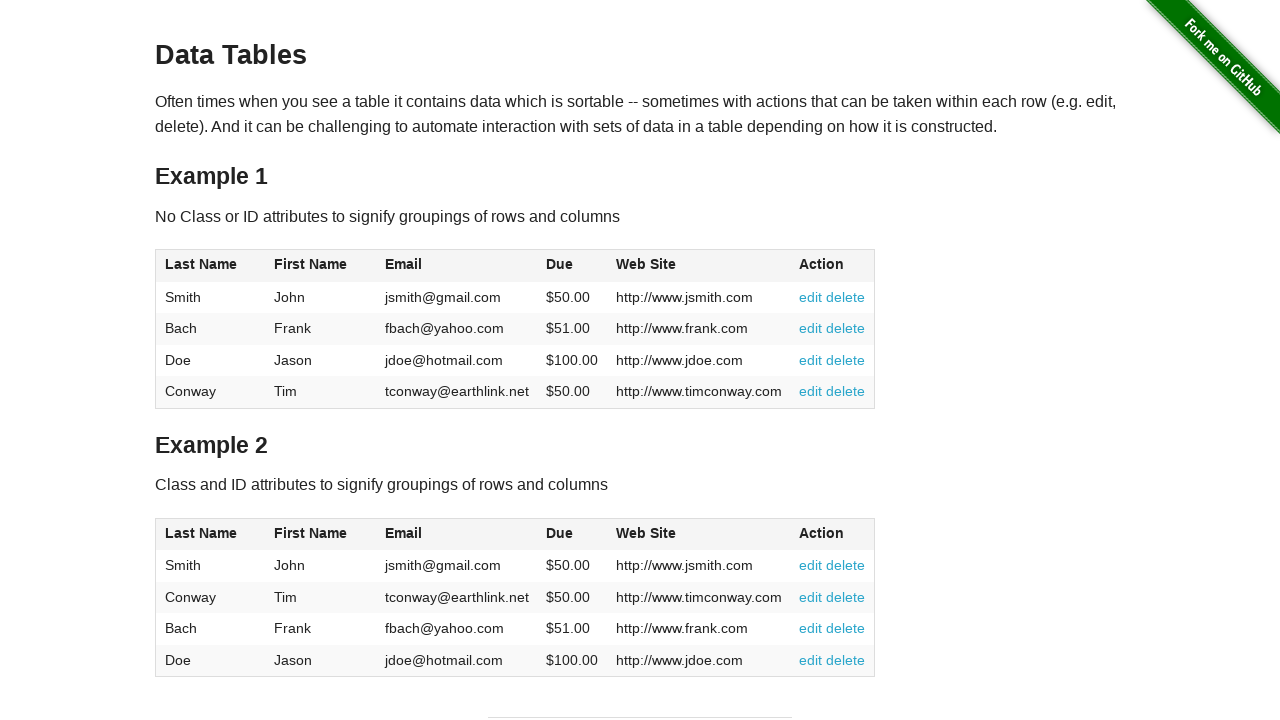

Extracted and converted Due values to float numbers
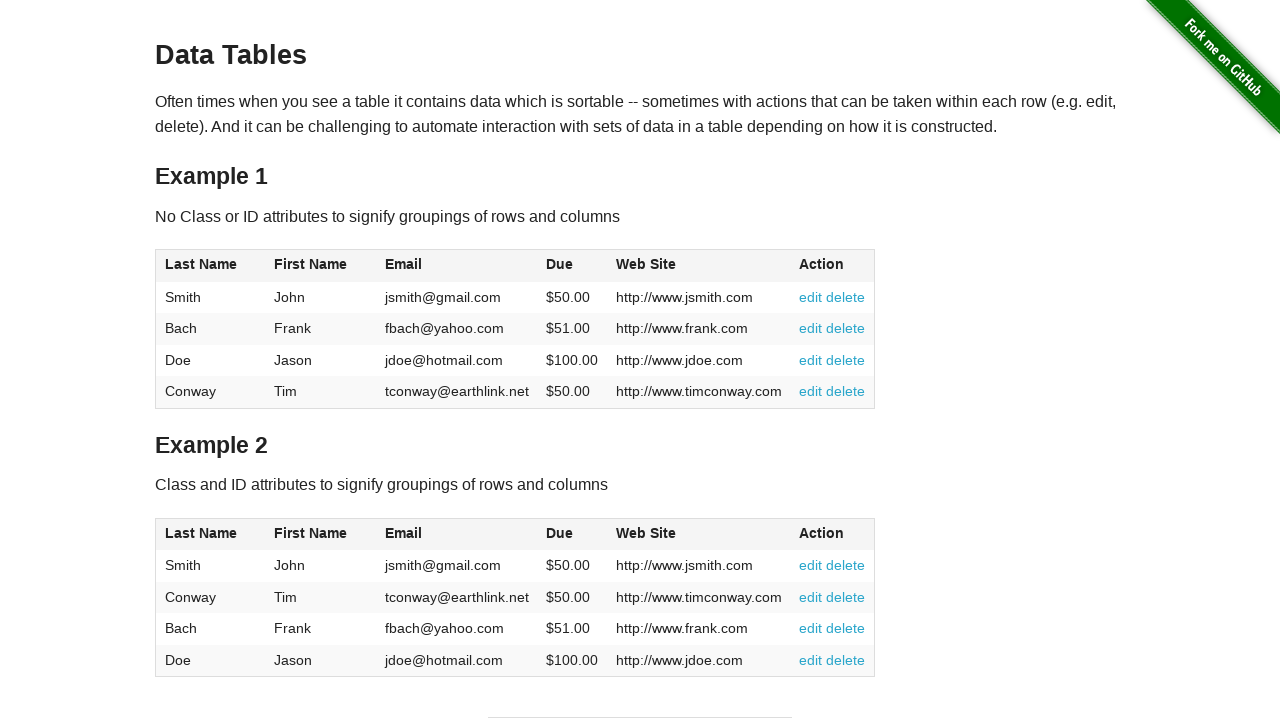

Verified that the Due column is sorted in ascending order
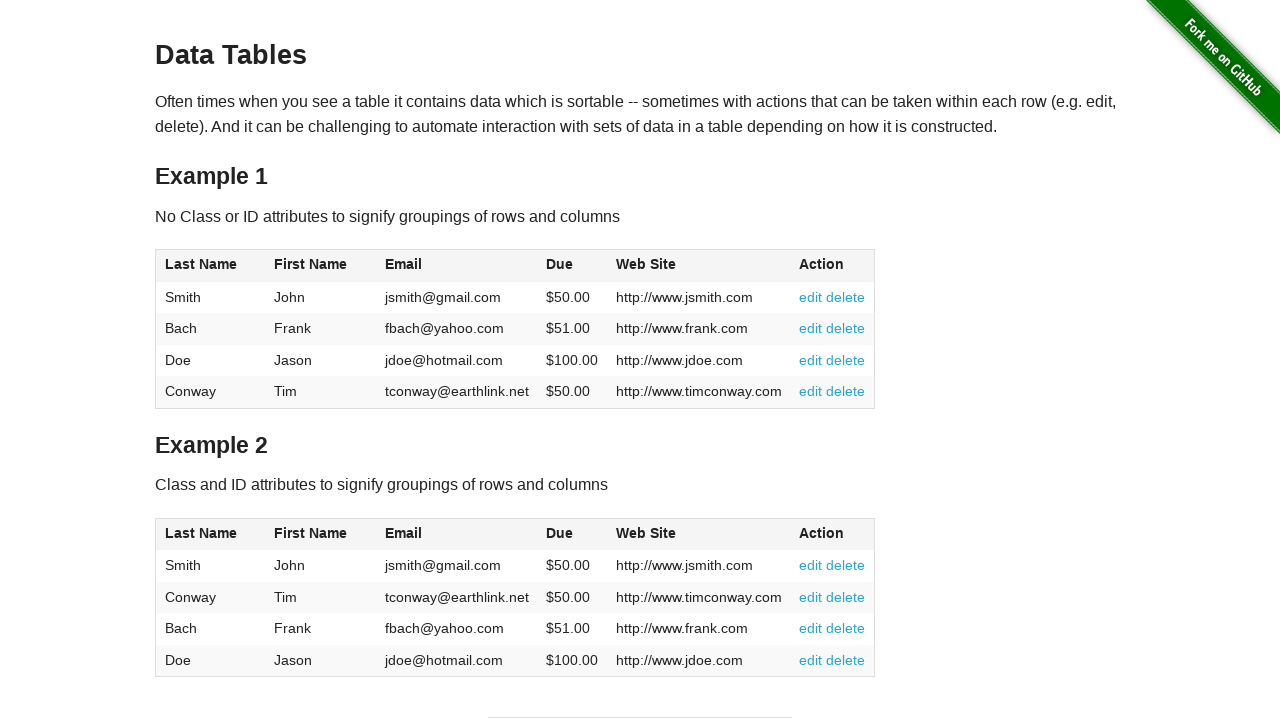

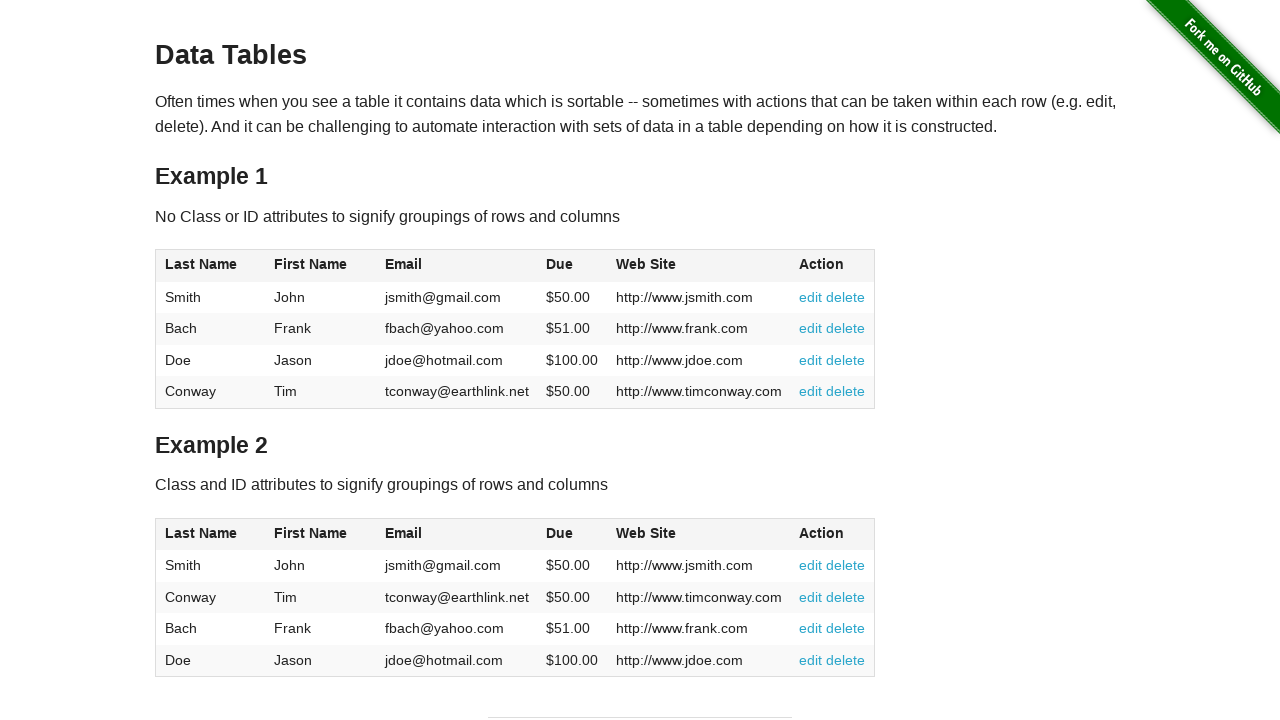